Navigates to the links demo page and verifies the Home link is present

Starting URL: https://demoqa.com/links

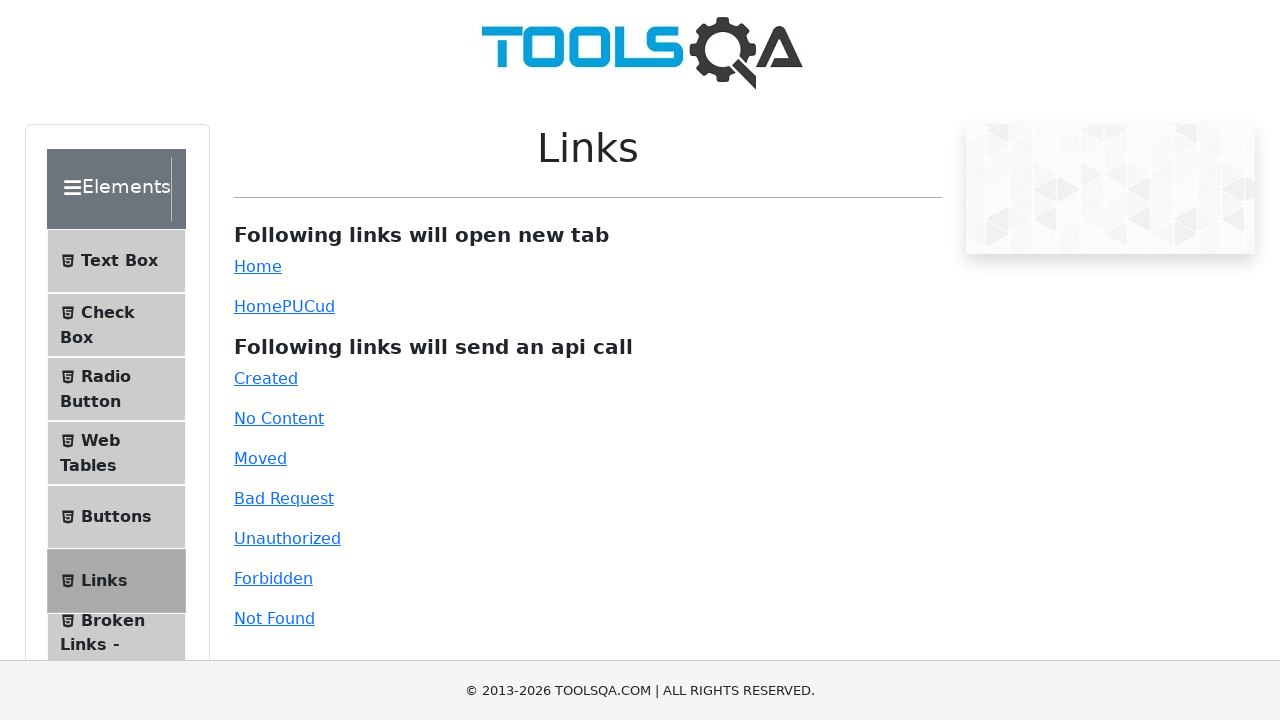

Navigated to the links demo page
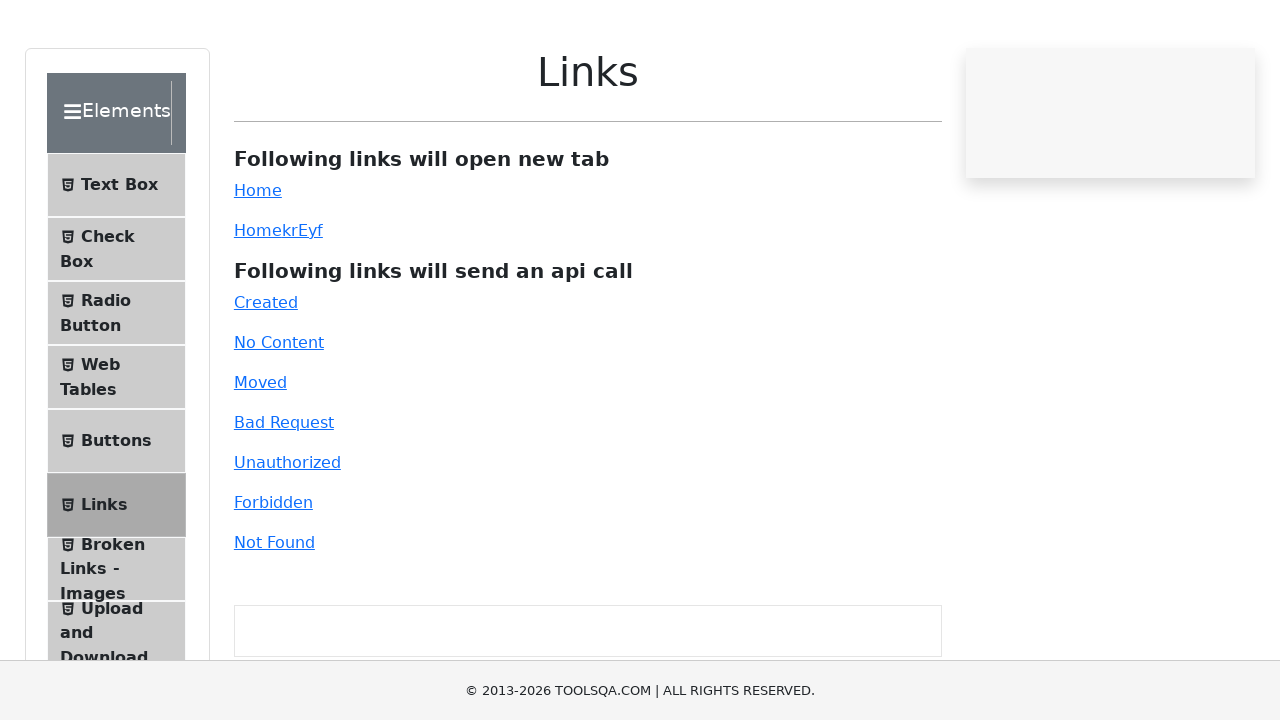

Waited for and verified the Home link is present
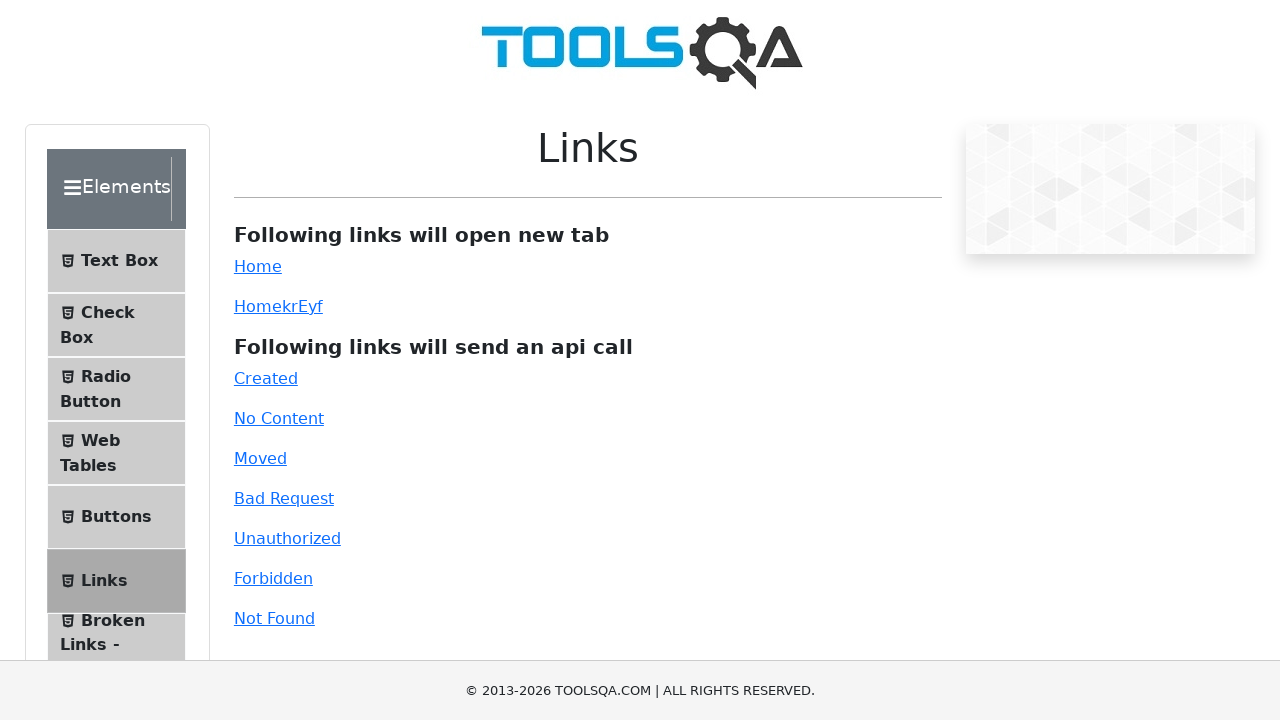

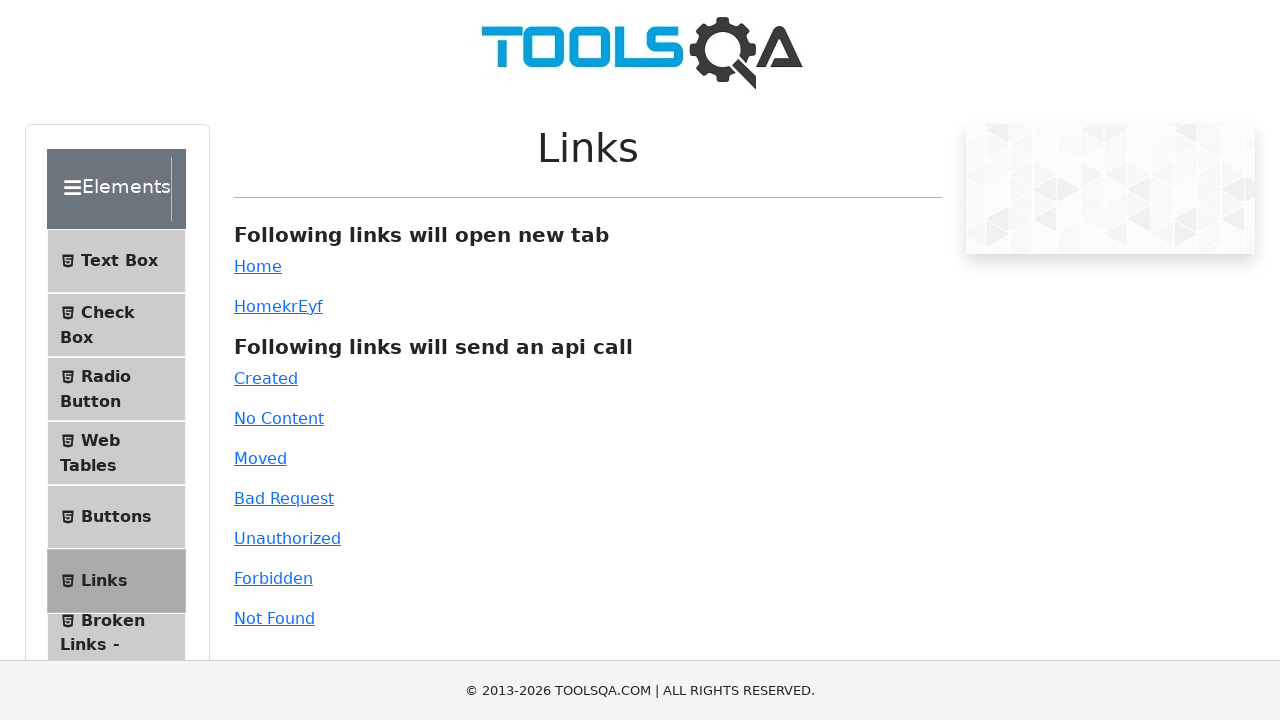